Tests drag and drop functionality by dragging box A to box B position and then reversing the action

Starting URL: https://the-internet.herokuapp.com/

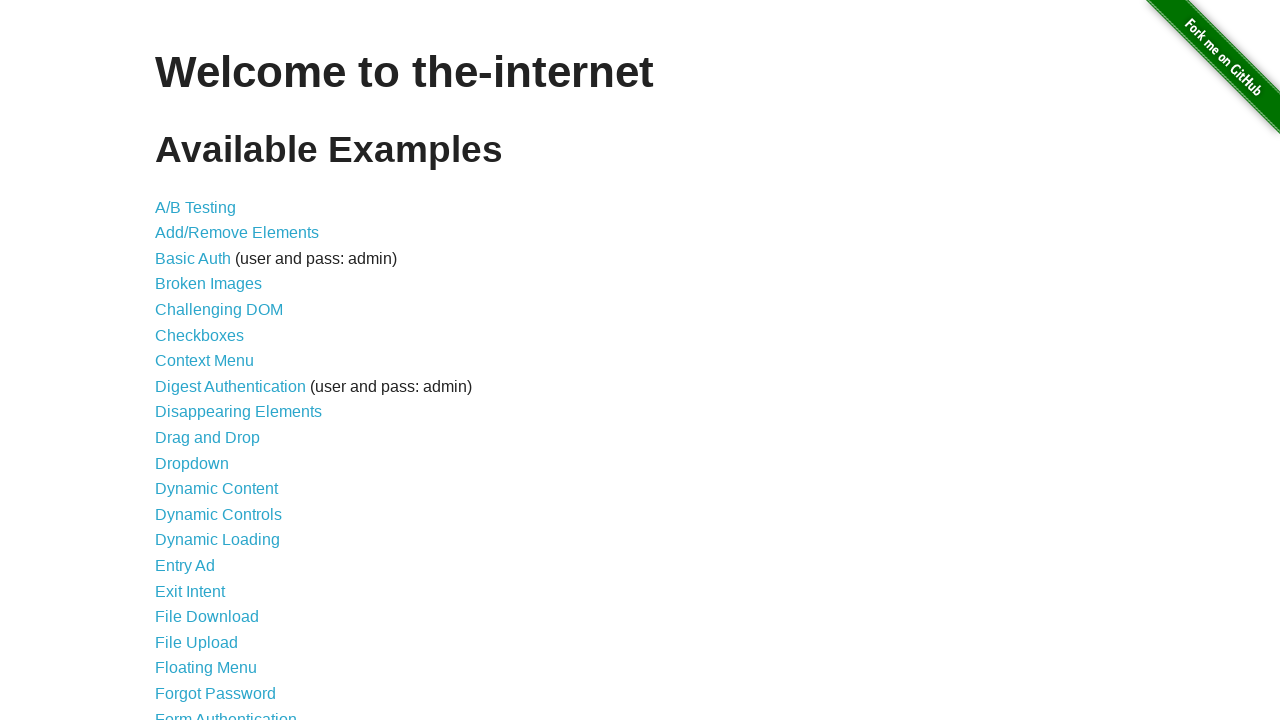

Navigated to the-internet.herokuapp.com homepage
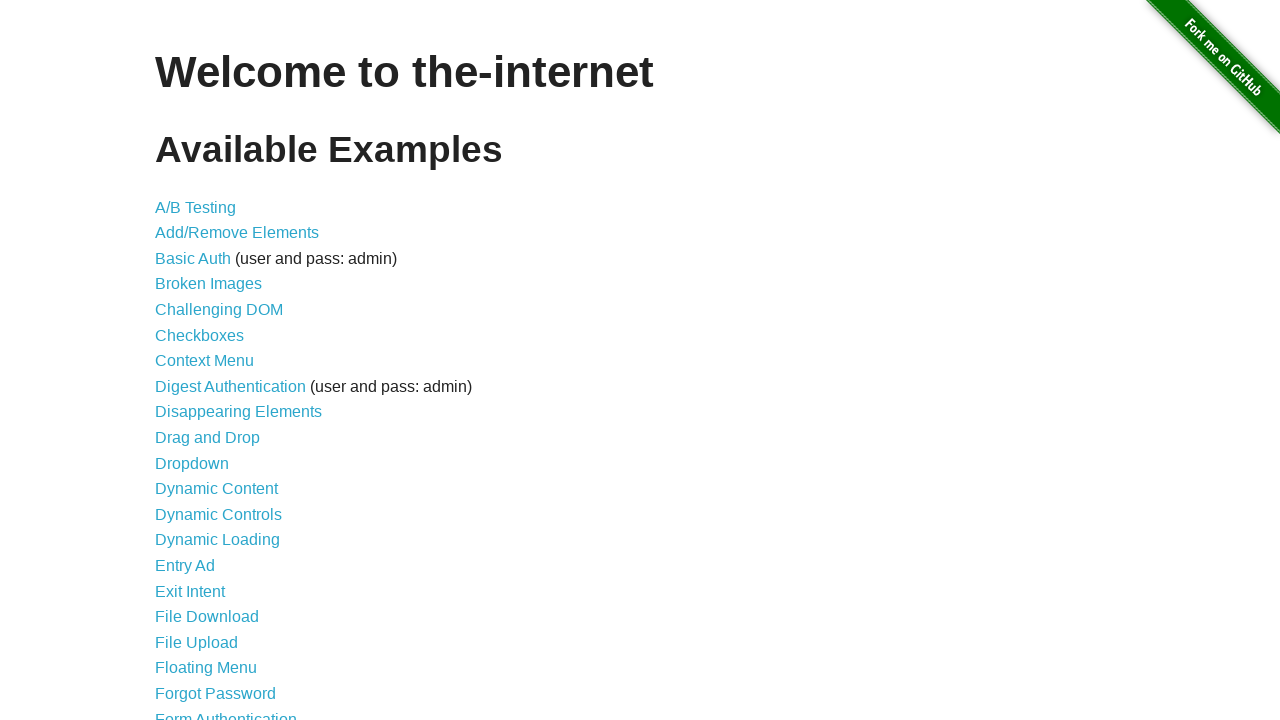

Clicked on drag and drop link at (208, 438) on a[href='/drag_and_drop']
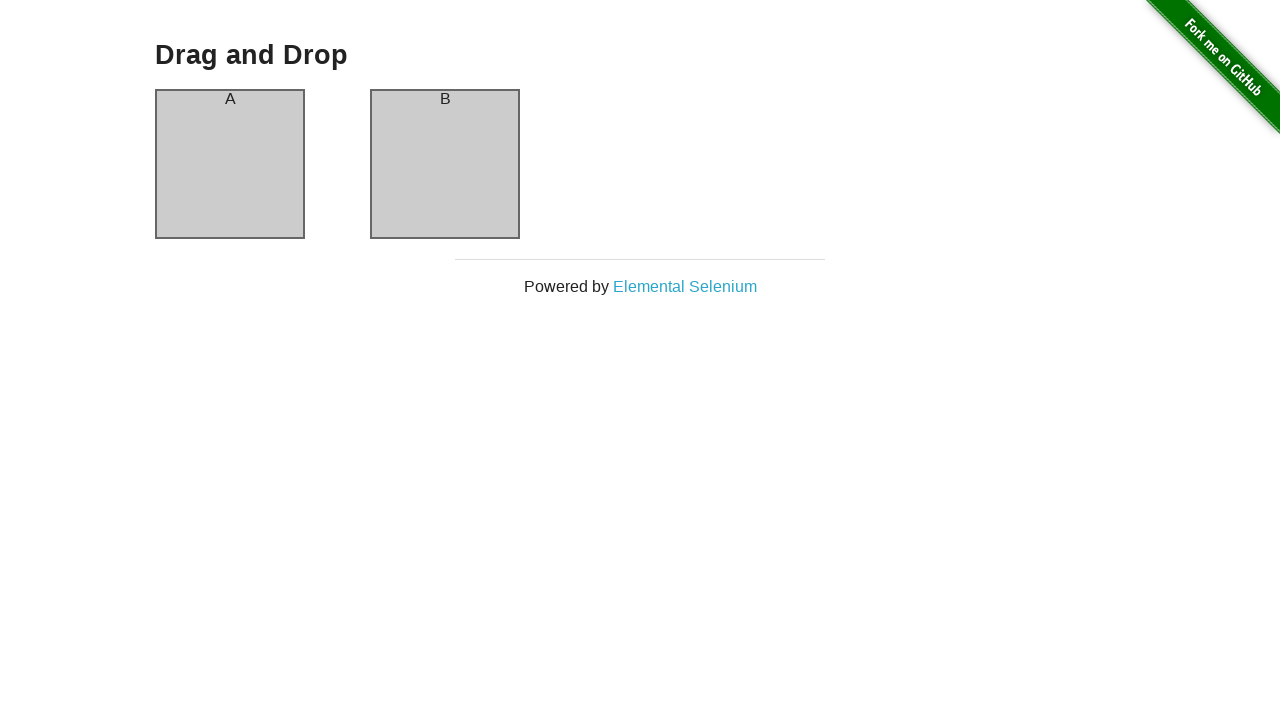

Dragged box A to box B position at (445, 164)
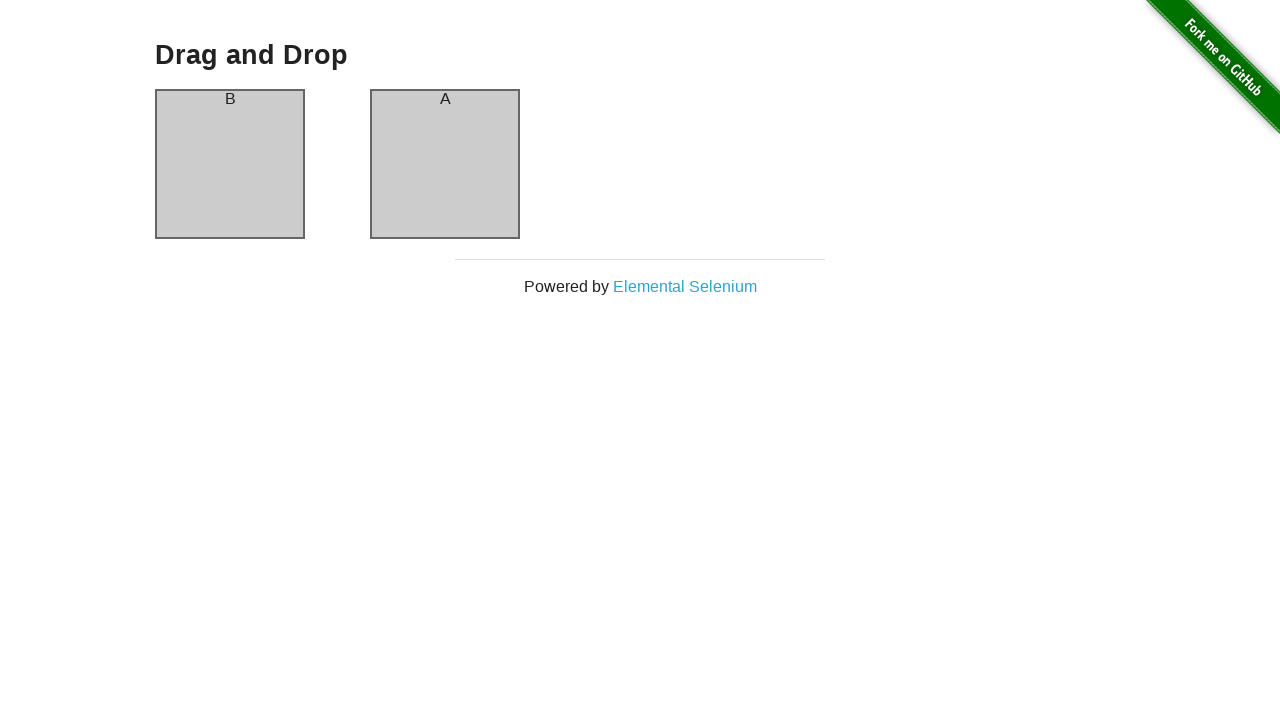

Dragged box B back to box A position at (230, 164)
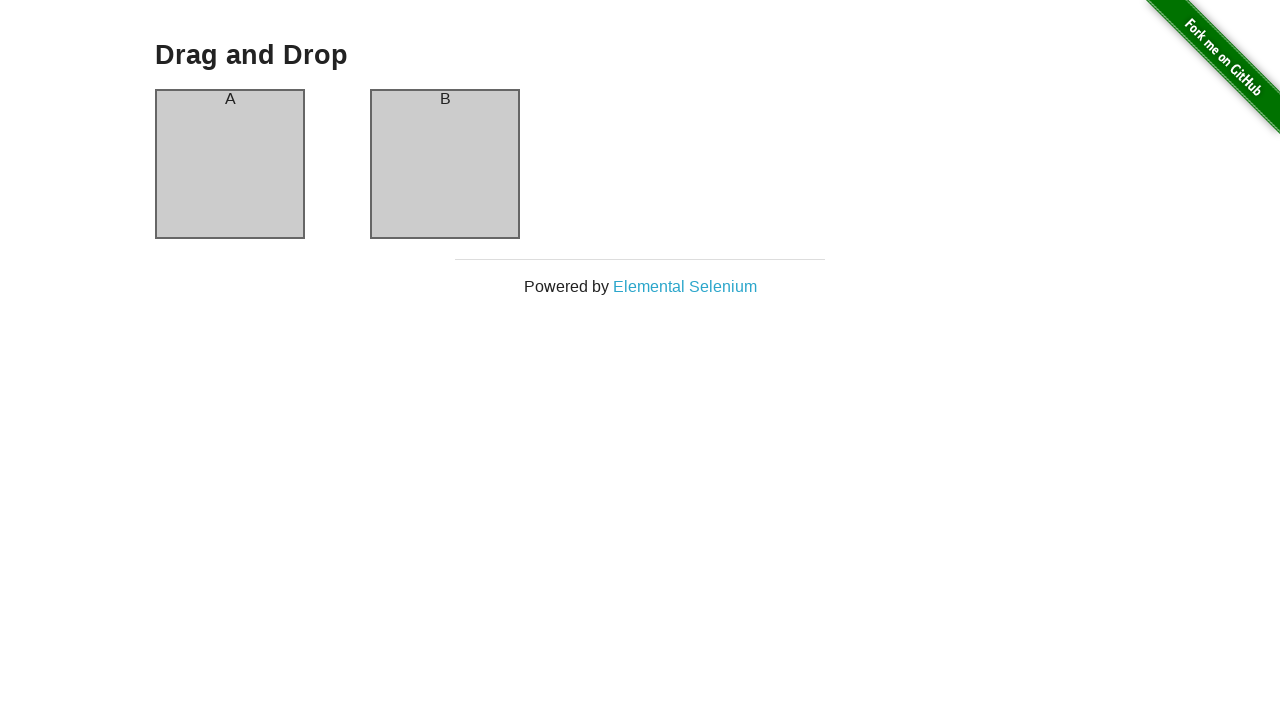

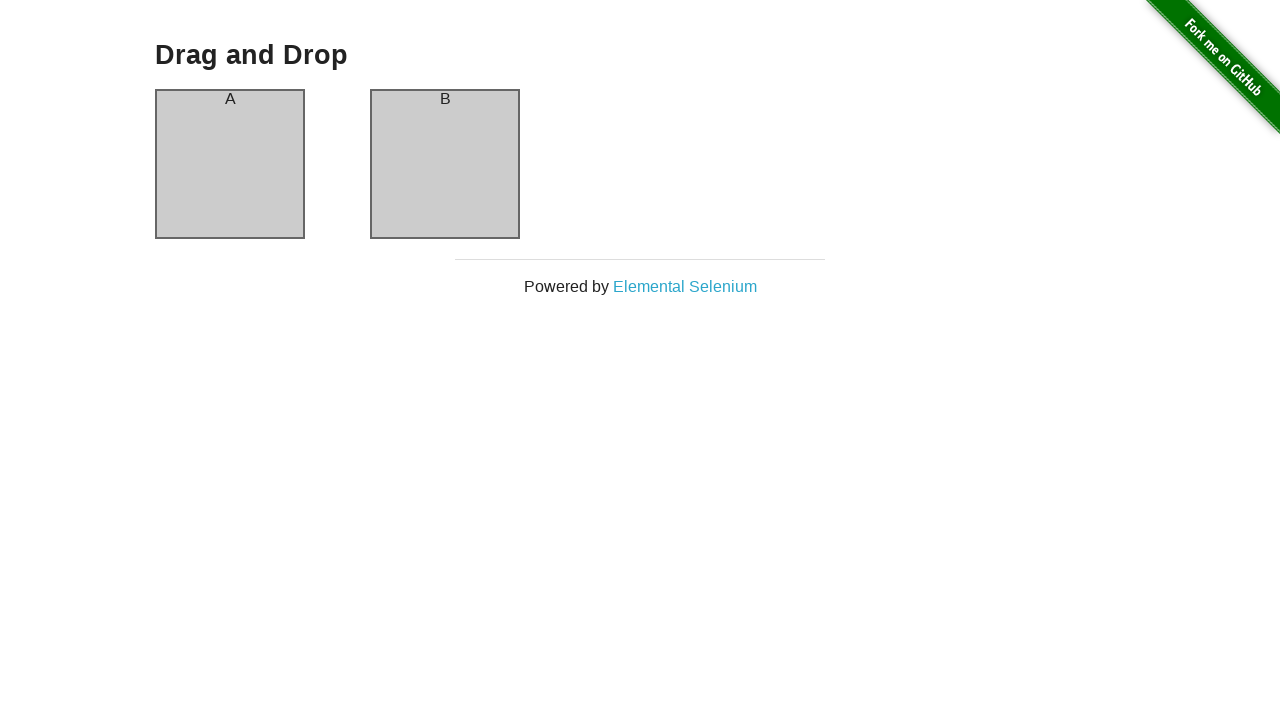